Tests checkbox functionality by selecting and clicking a checkbox on a registration form

Starting URL: https://techcanvass.com/examples/register.html

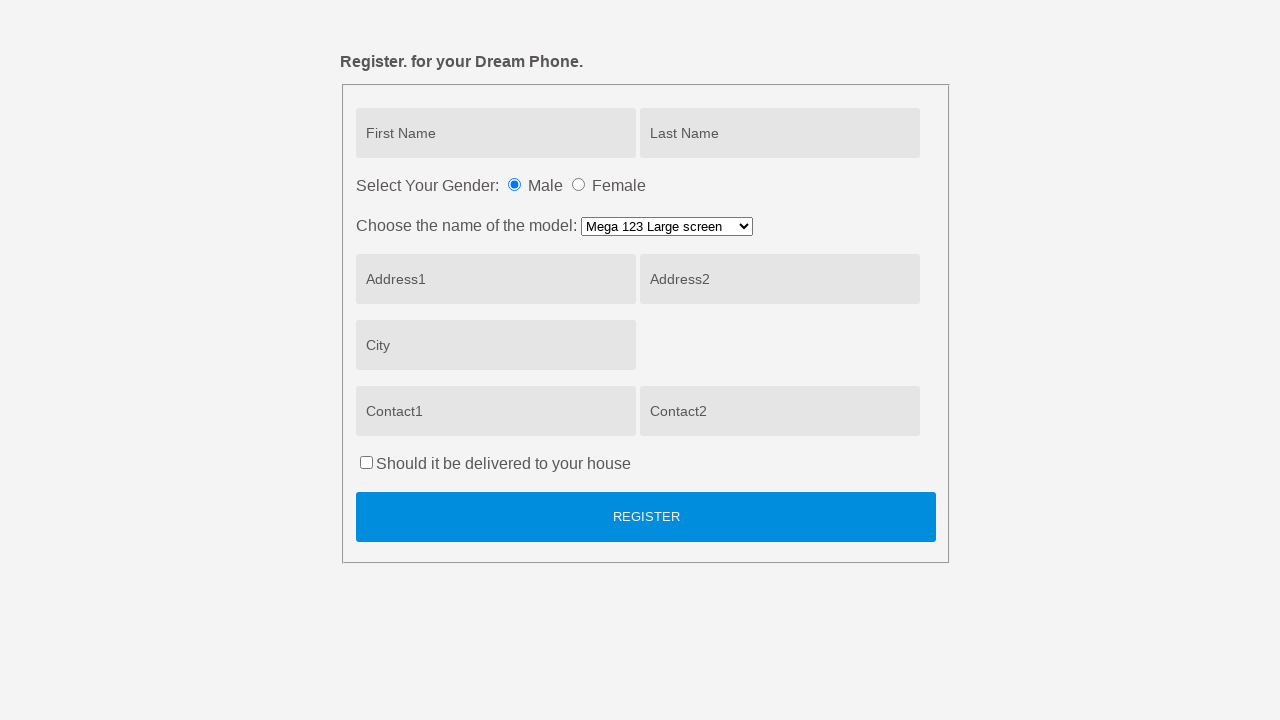

Located the first checkbox element on the registration form
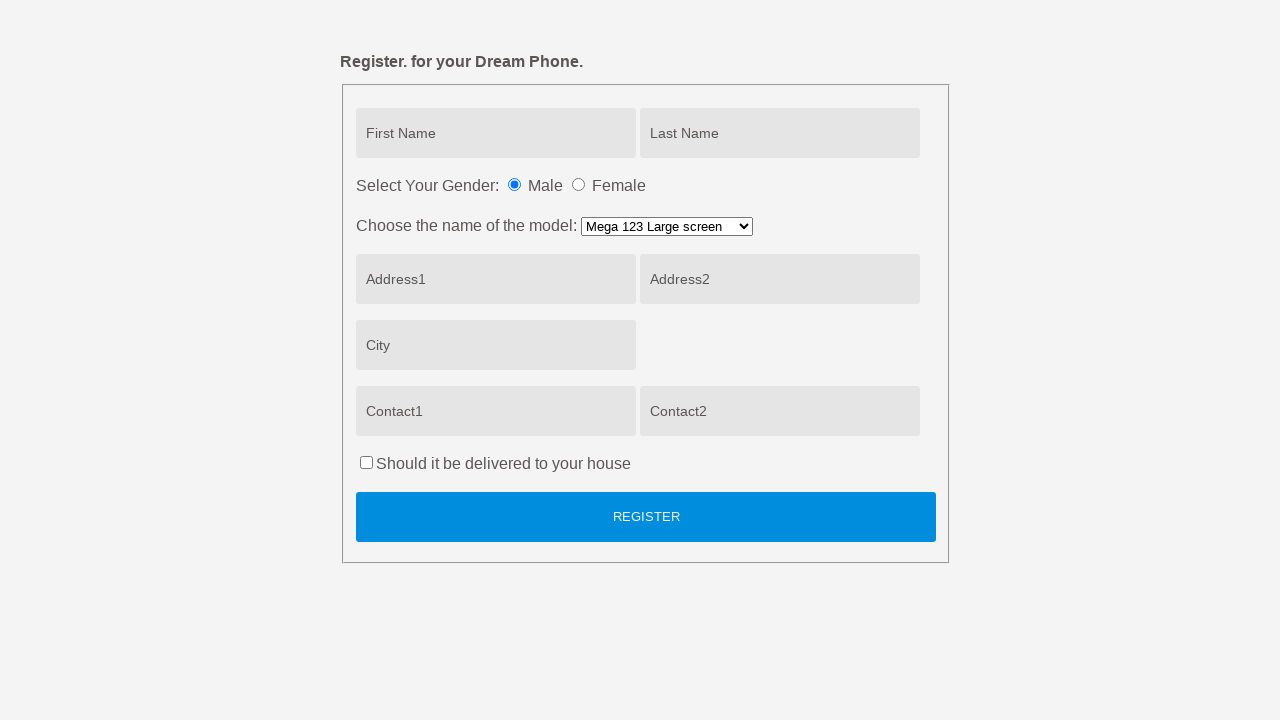

Checked the checkbox at (366, 462) on input[type='checkbox'] >> nth=0
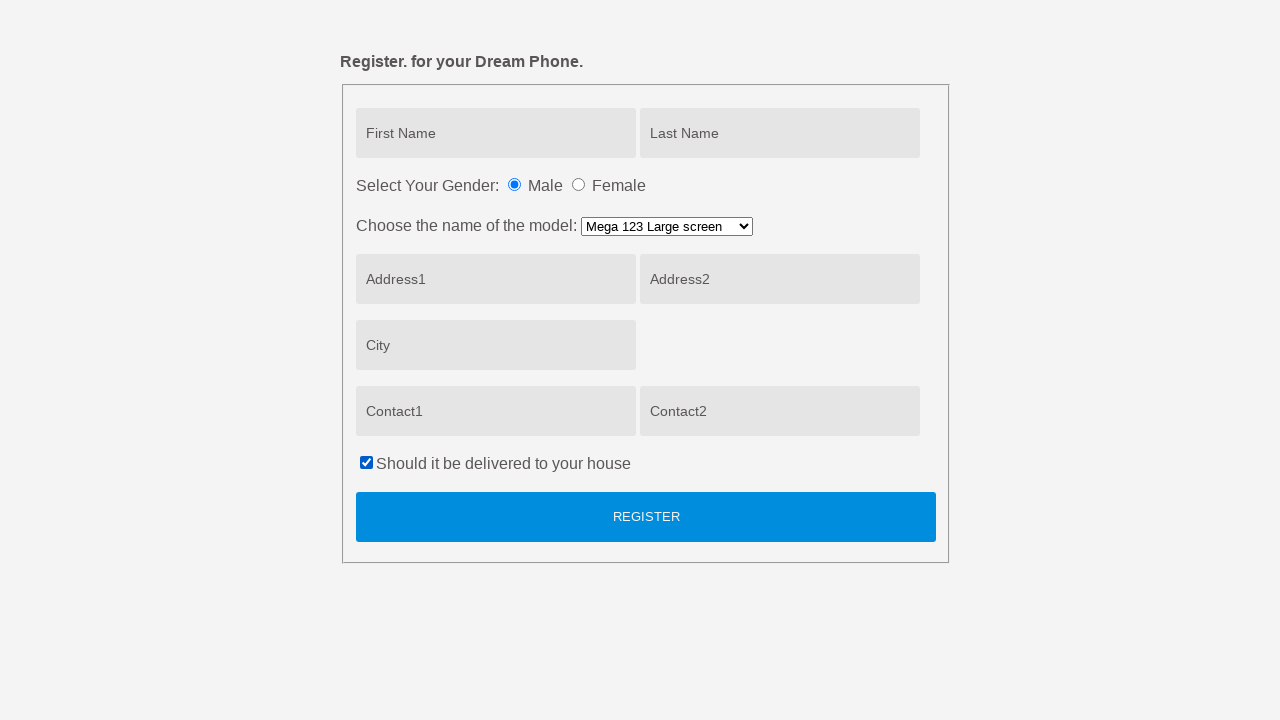

Clicked the checkbox to toggle it at (366, 462) on input[type='checkbox'] >> nth=0
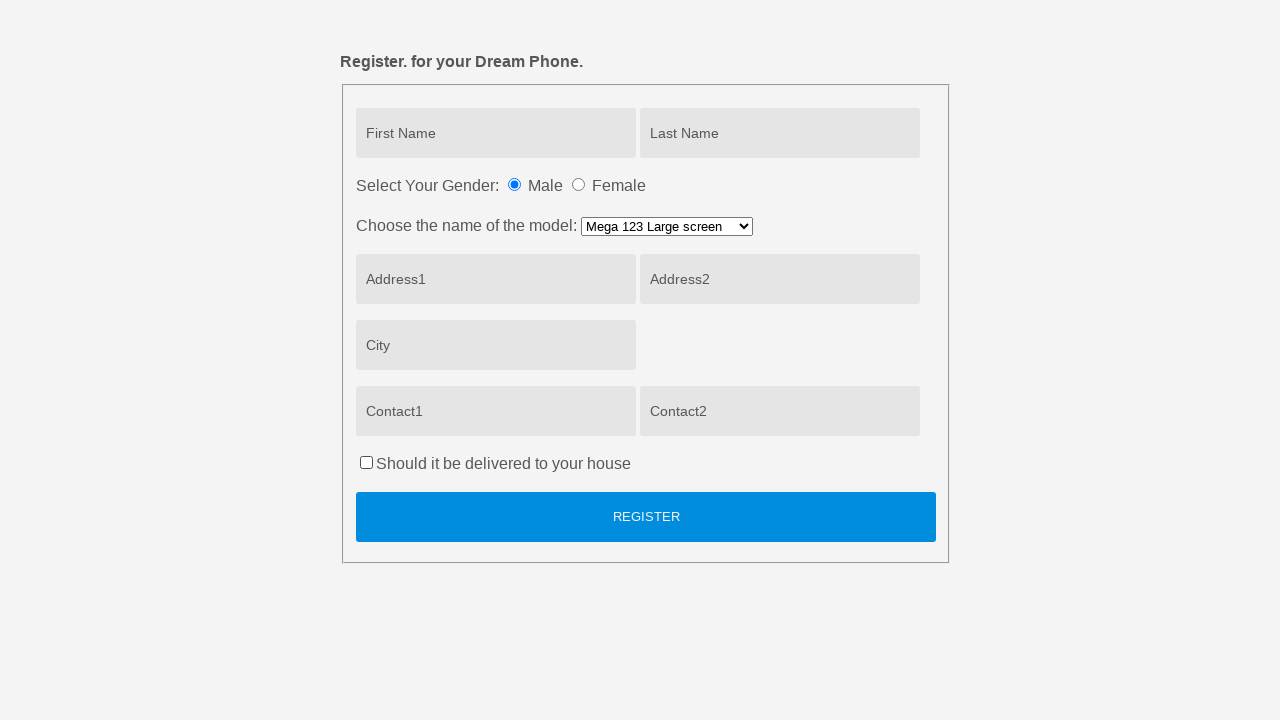

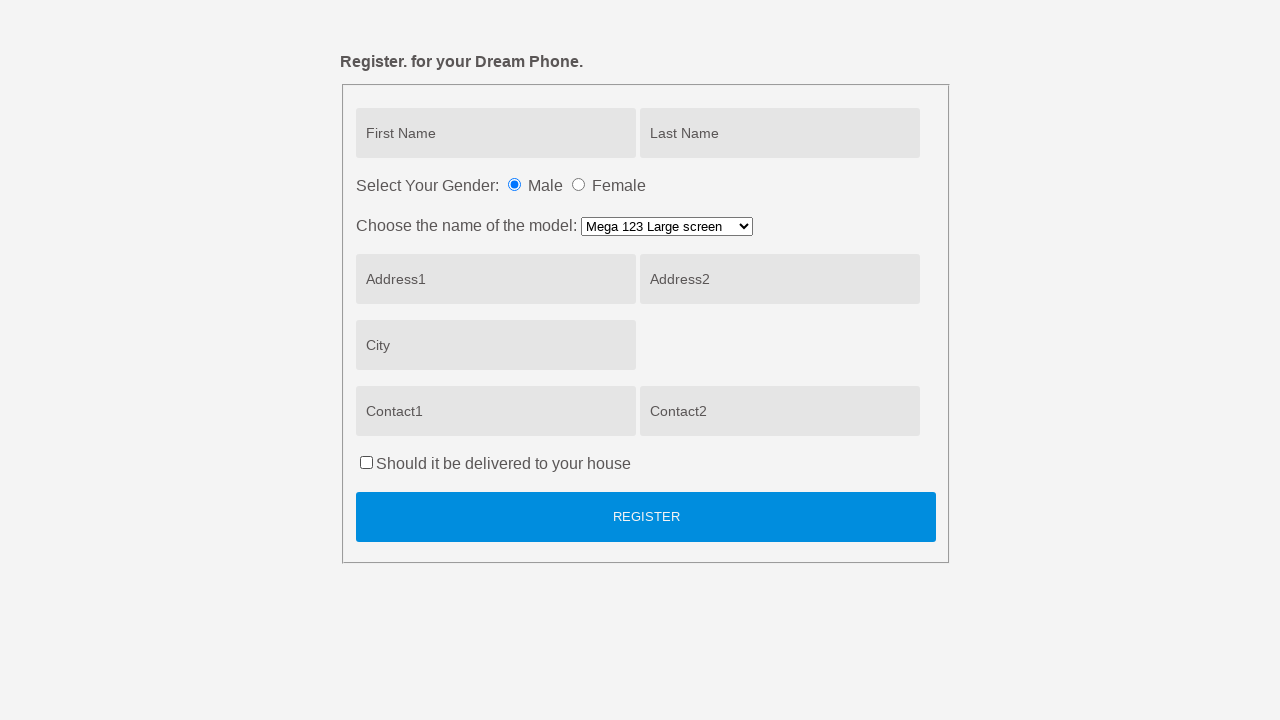